Tests the current address text box by entering an address in Cyrillic and verifying the output after submission

Starting URL: https://demoqa.com/text-box

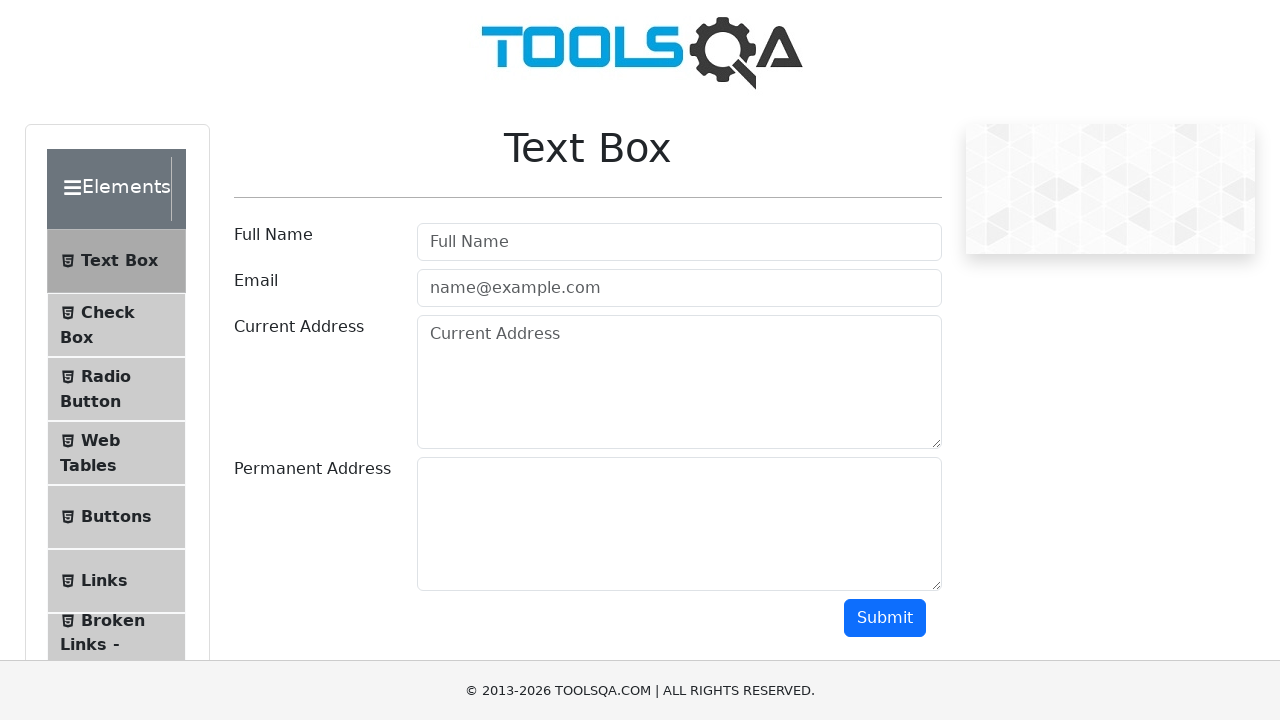

Filled current address field with Cyrillic text 'Краснодар, ул.Тихая, д.454' on #currentAddress
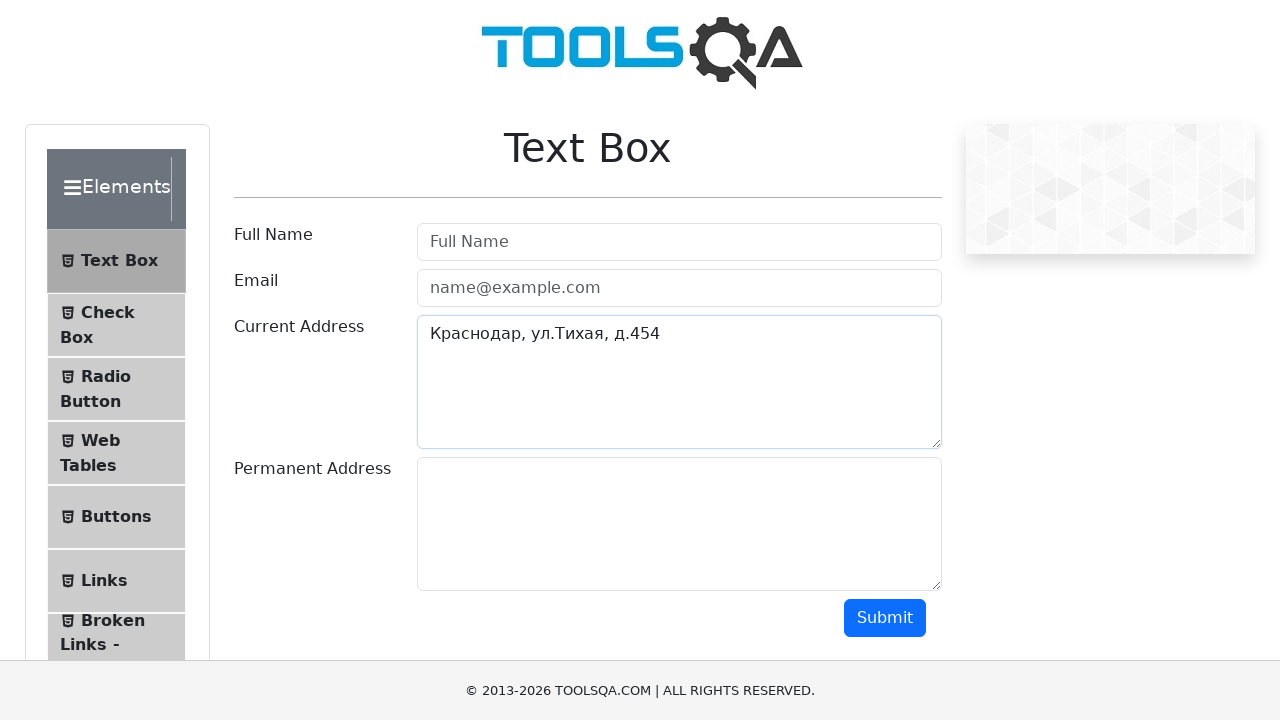

Clicked submit button at (885, 618) on #submit
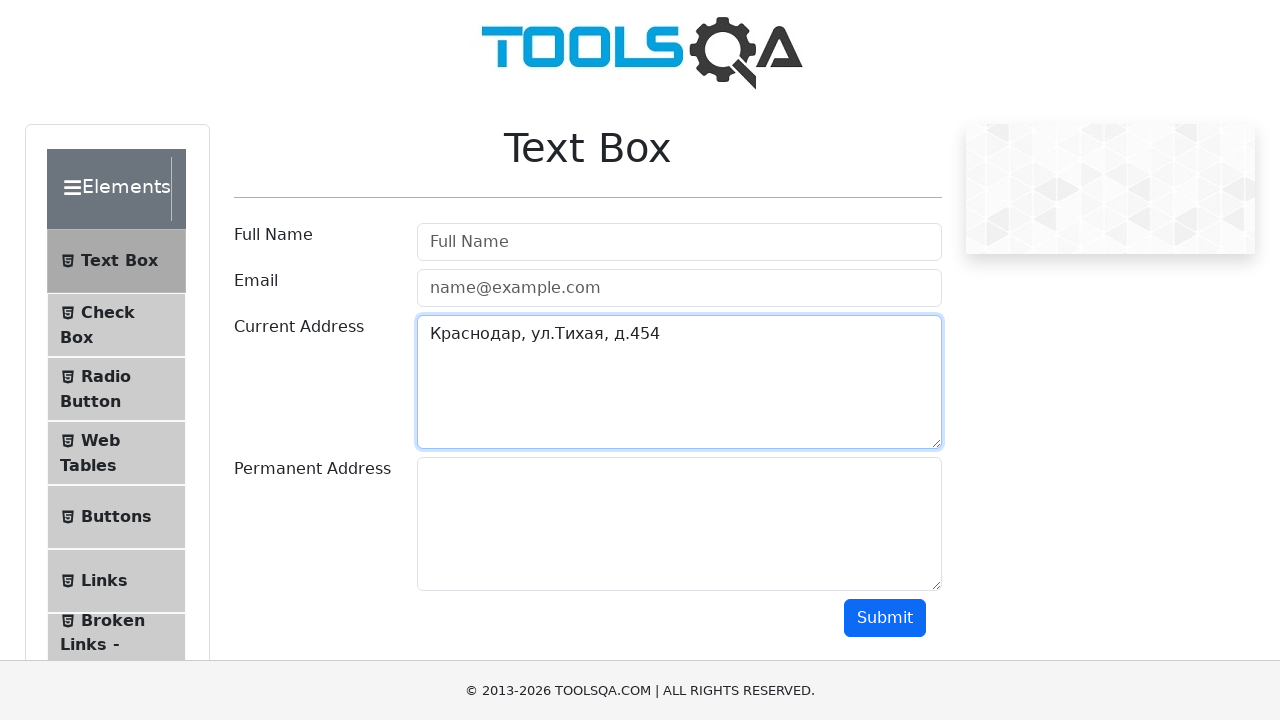

Result appeared after submission - current address field is now displayed with mb-1 class
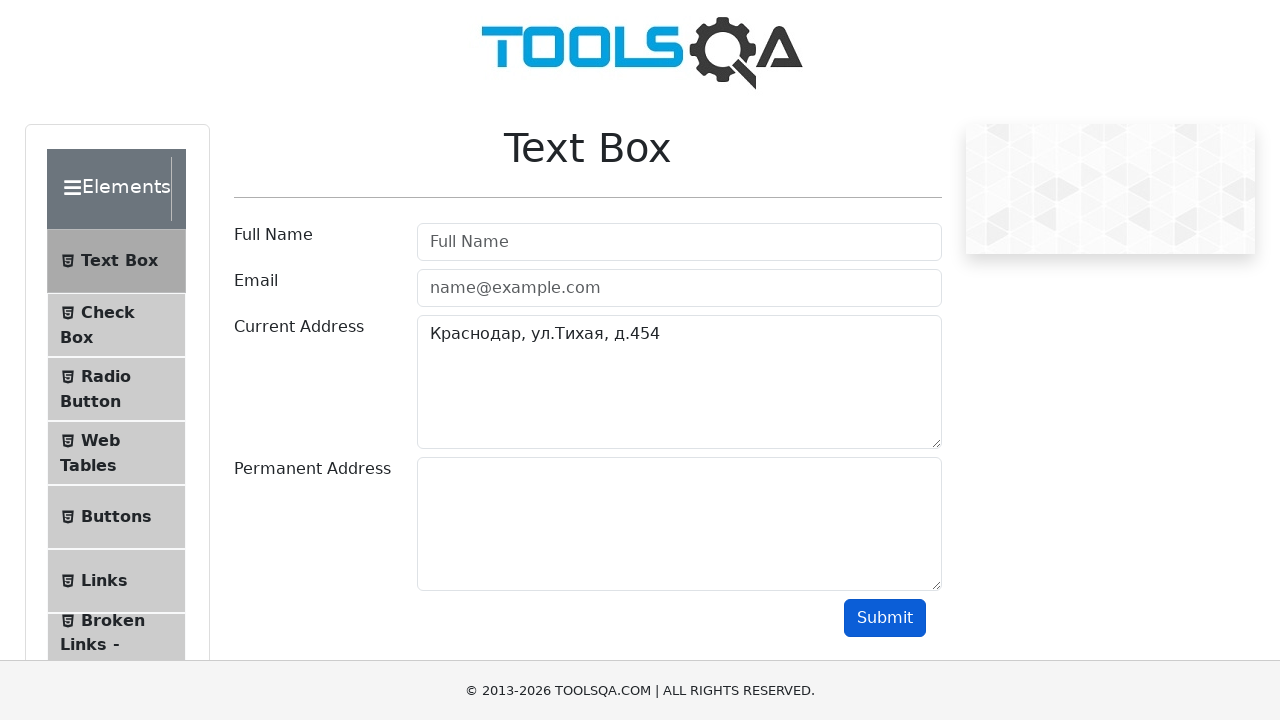

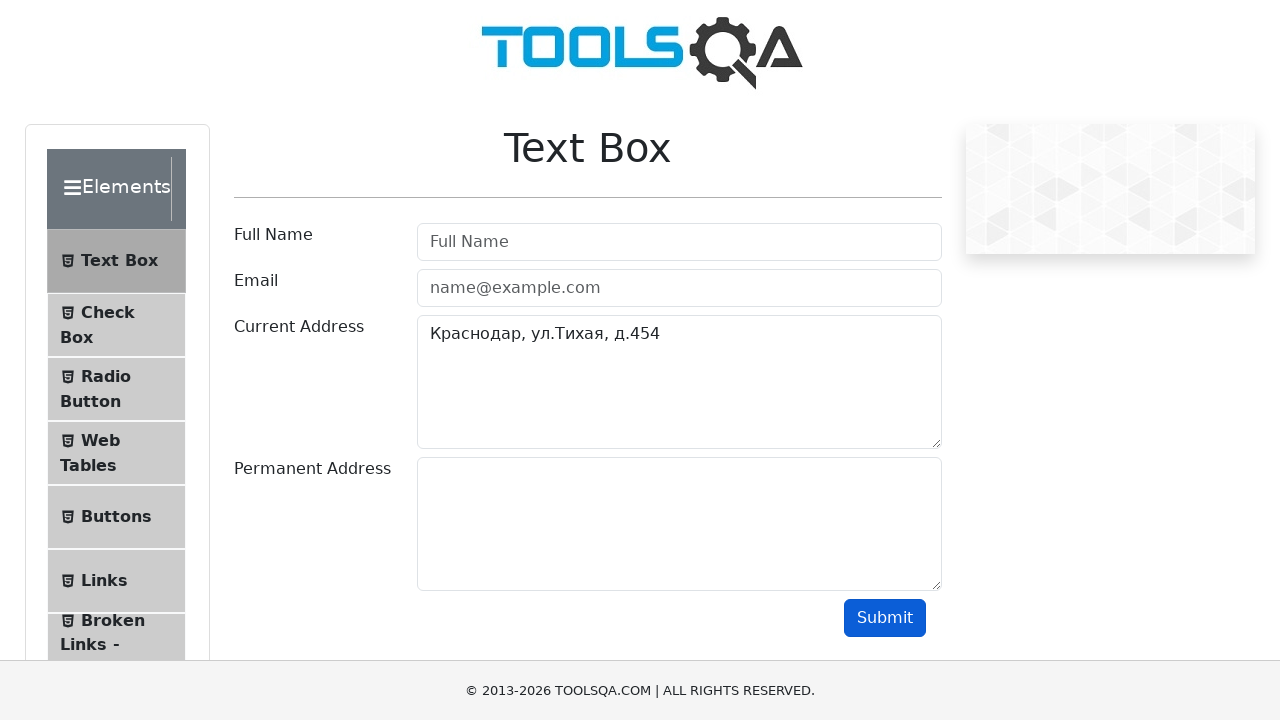